Tests drag and drop functionality on jQuery UI's droppable demo page by dragging an element onto a target drop zone within an iframe

Starting URL: https://jqueryui.com/droppable/

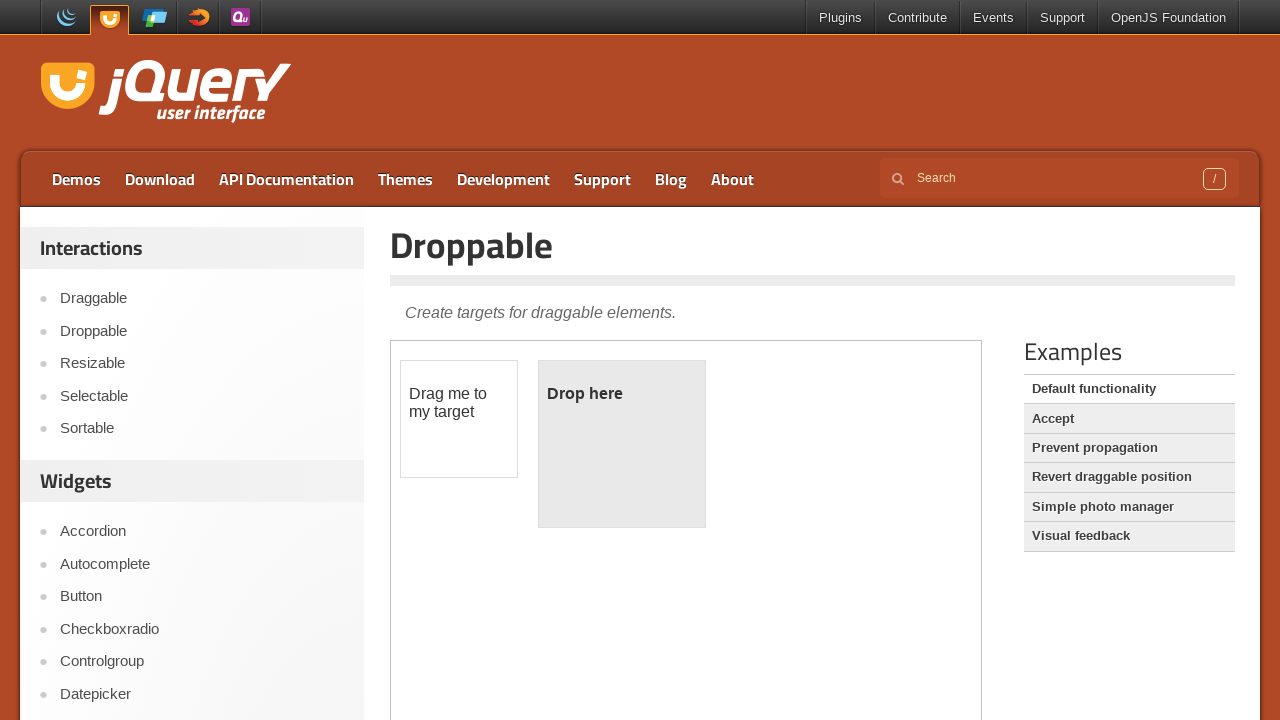

Located the demo iframe on the jQuery UI droppable page
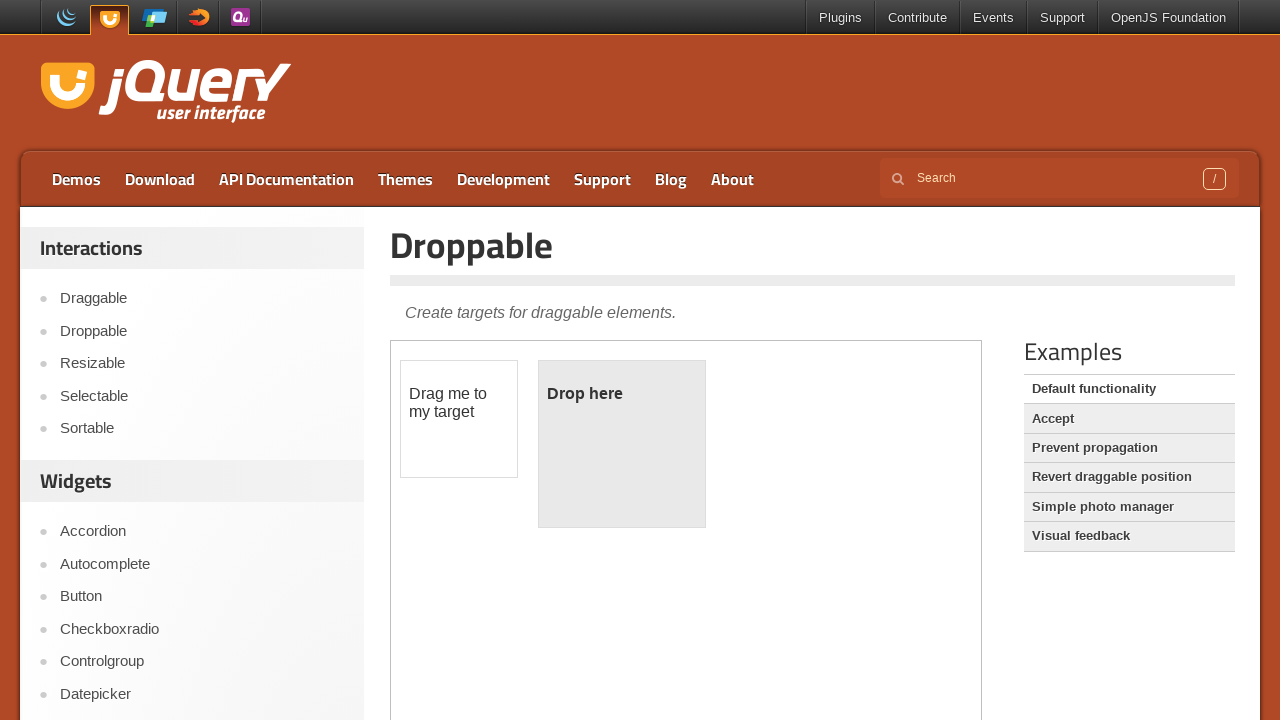

Located the draggable element (#draggable) within the iframe
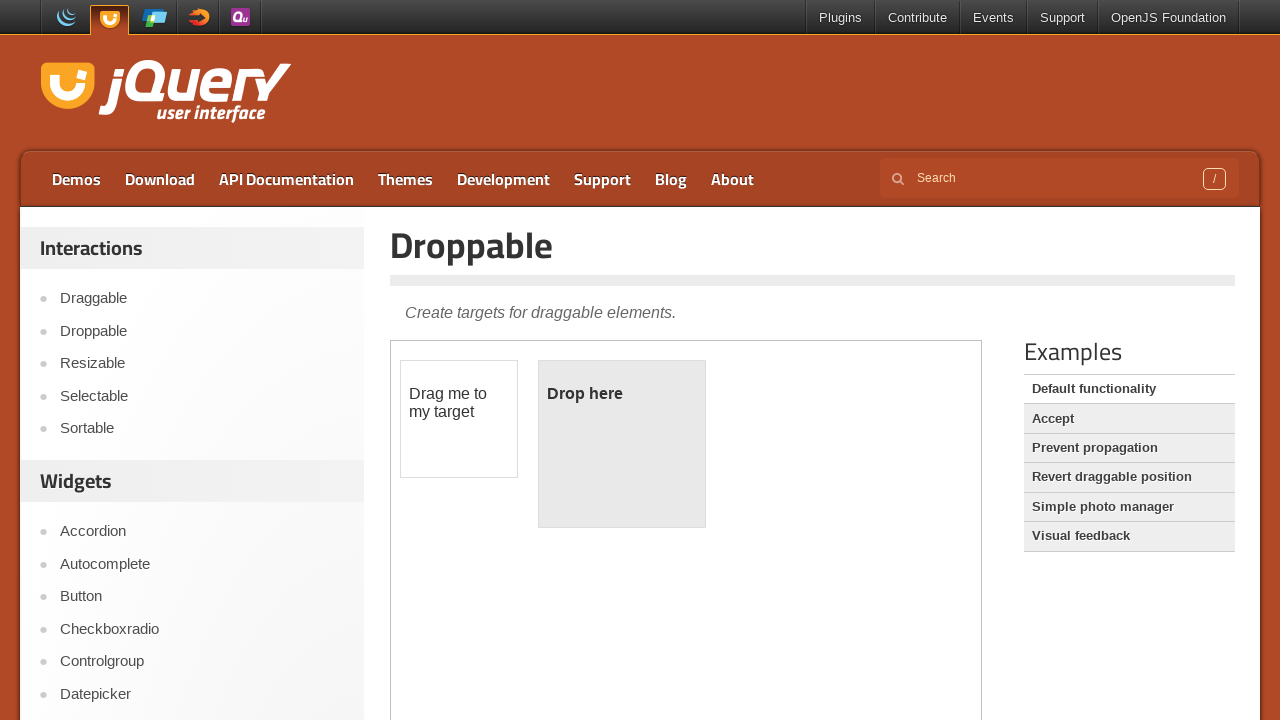

Located the droppable target element (#droppable) within the iframe
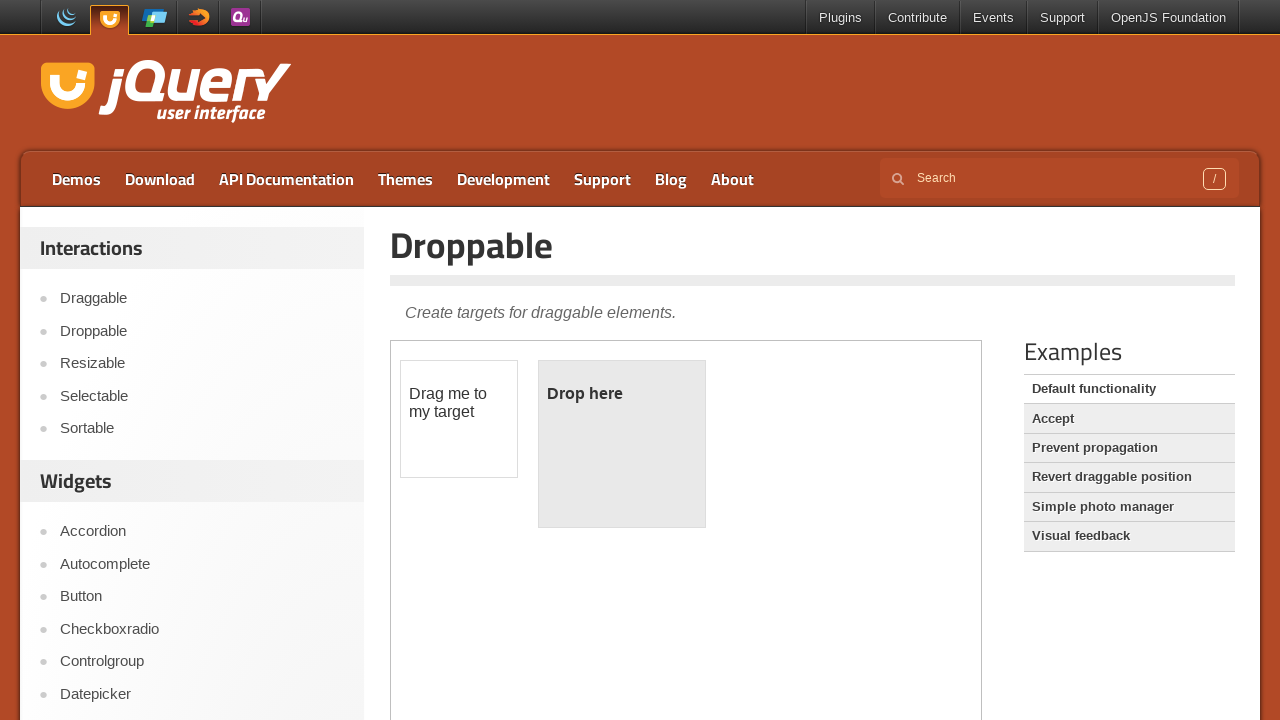

Dragged the draggable element onto the droppable target zone at (622, 444)
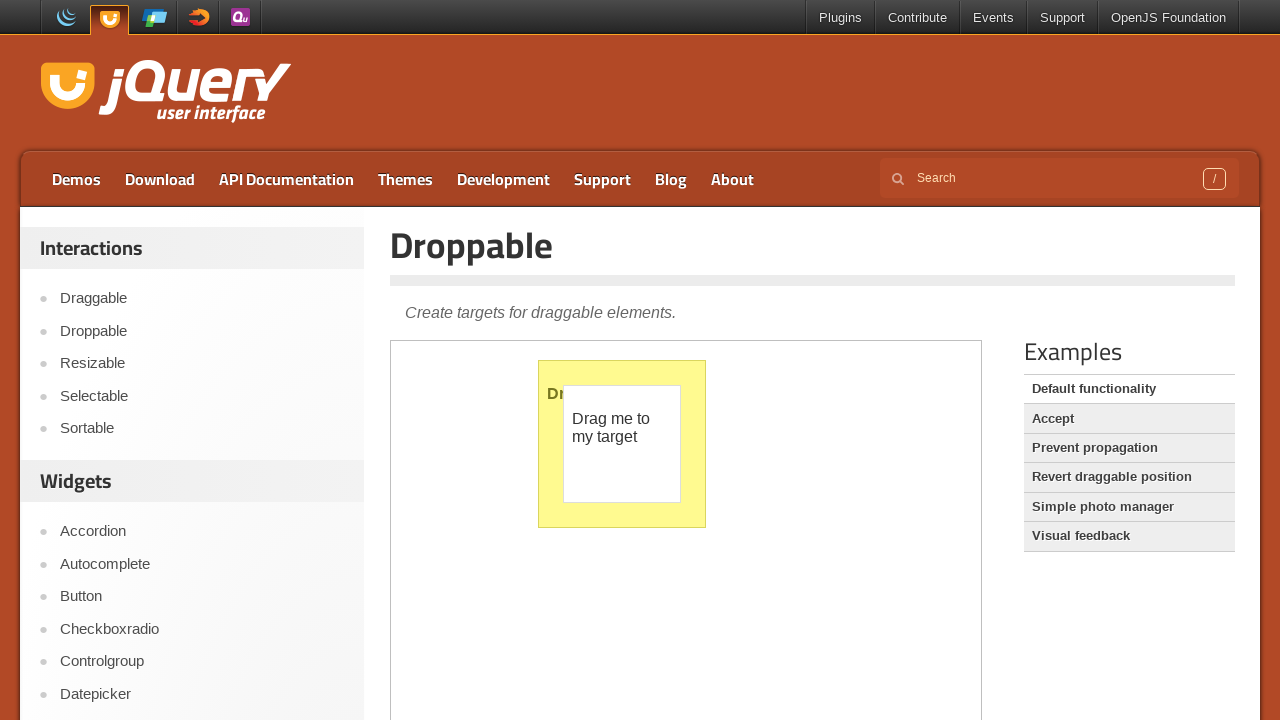

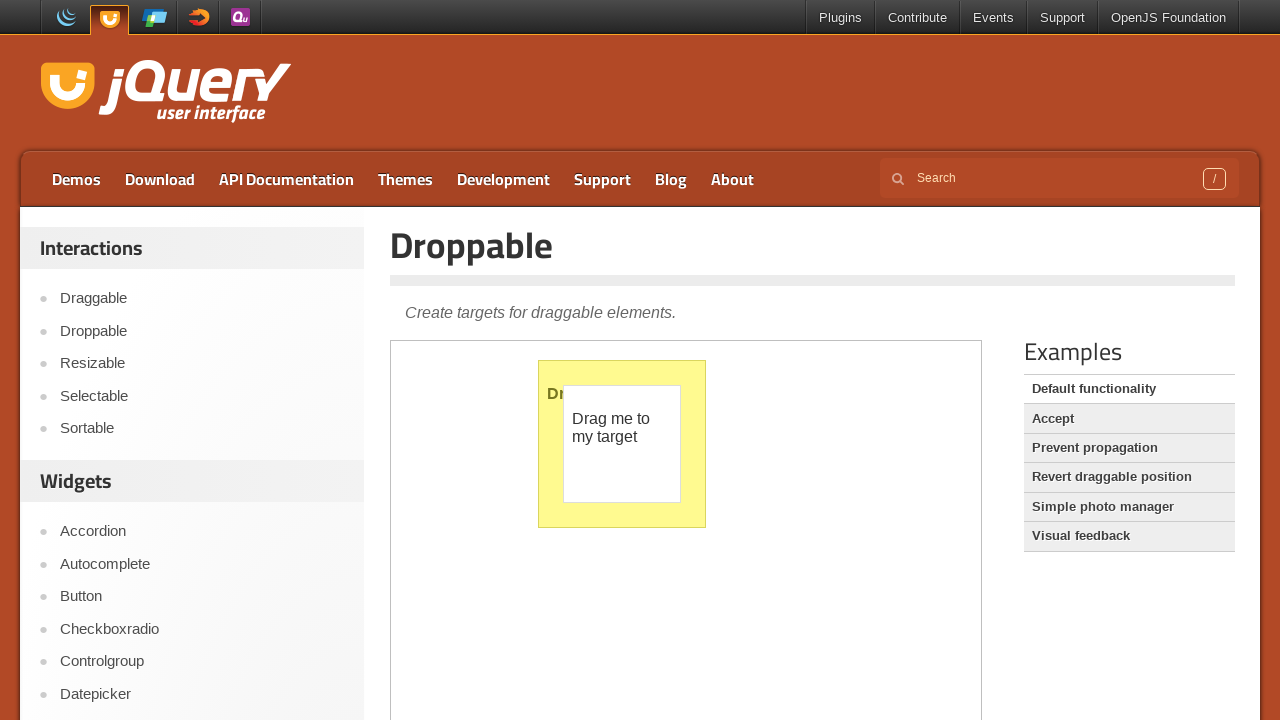